Tests selecting the green car (option 3) via alert and verifies the correct car image is displayed

Starting URL: https://borbely-dominik-peter.github.io/WebProjekt3/

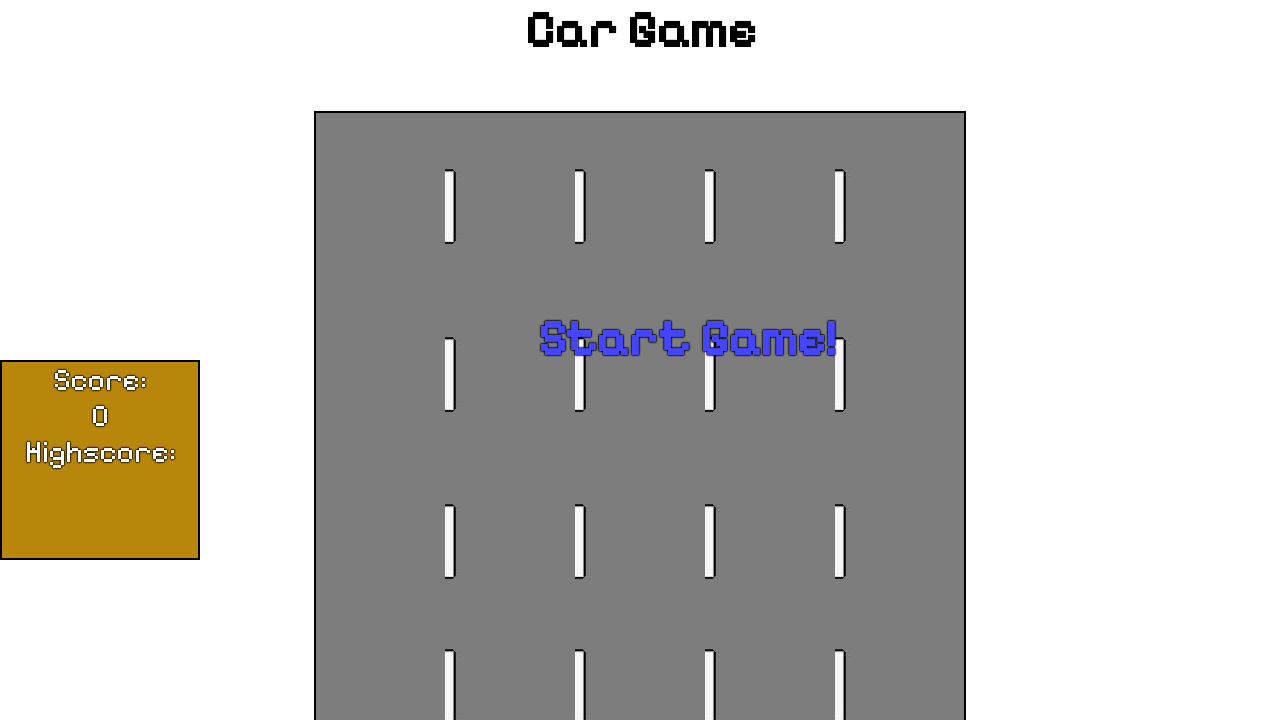

Set up dialog handler to accept alert with '3' for green car selection
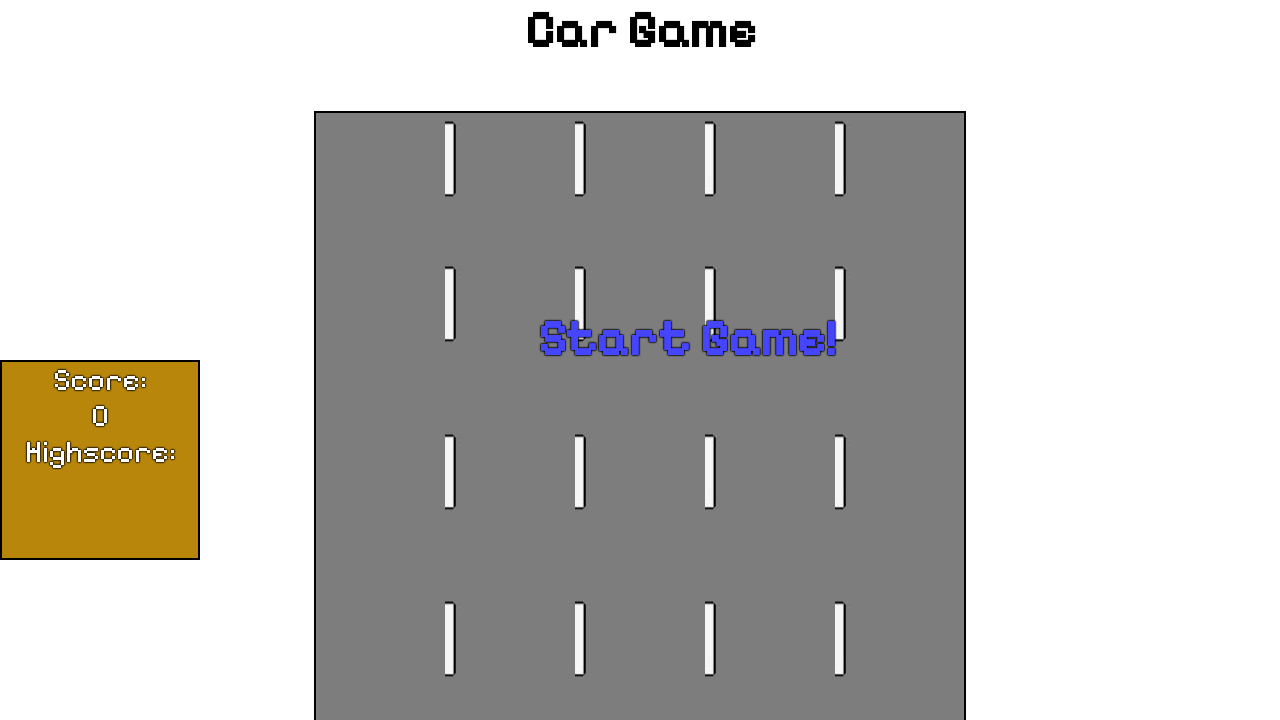

Clicked start game text to trigger alert at (687, 338) on #startText
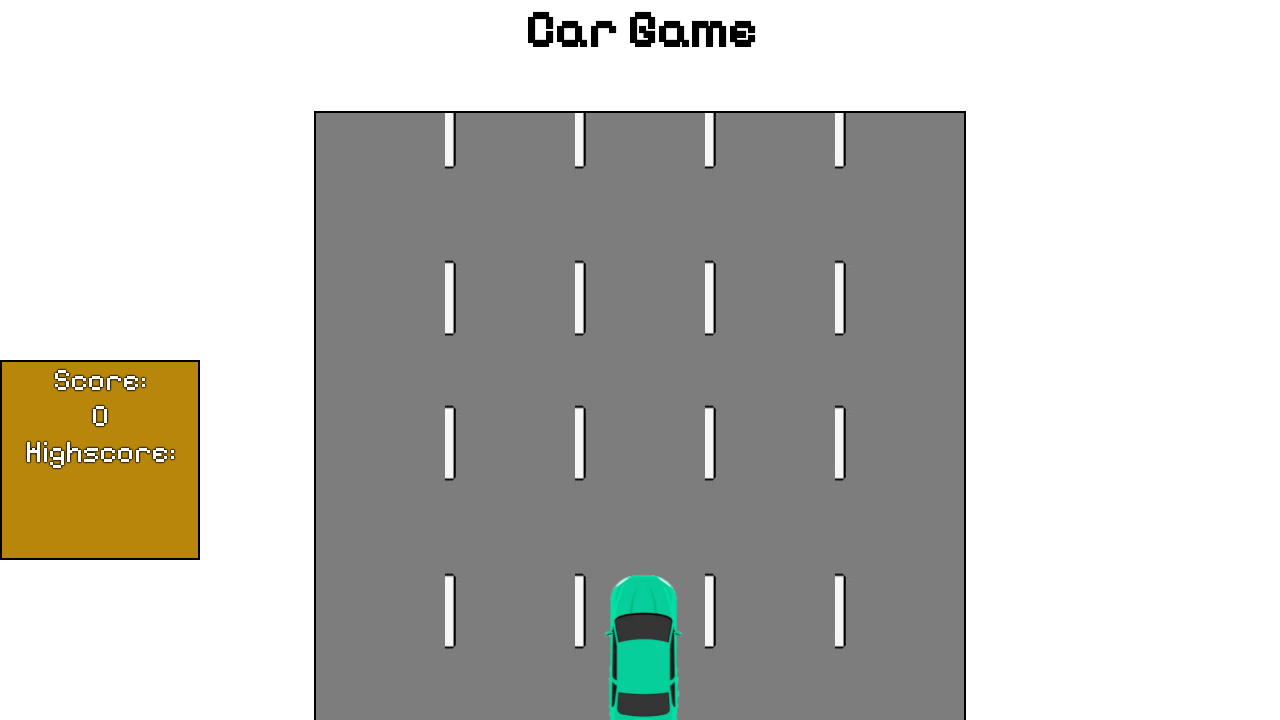

Green car image appeared in the DOM
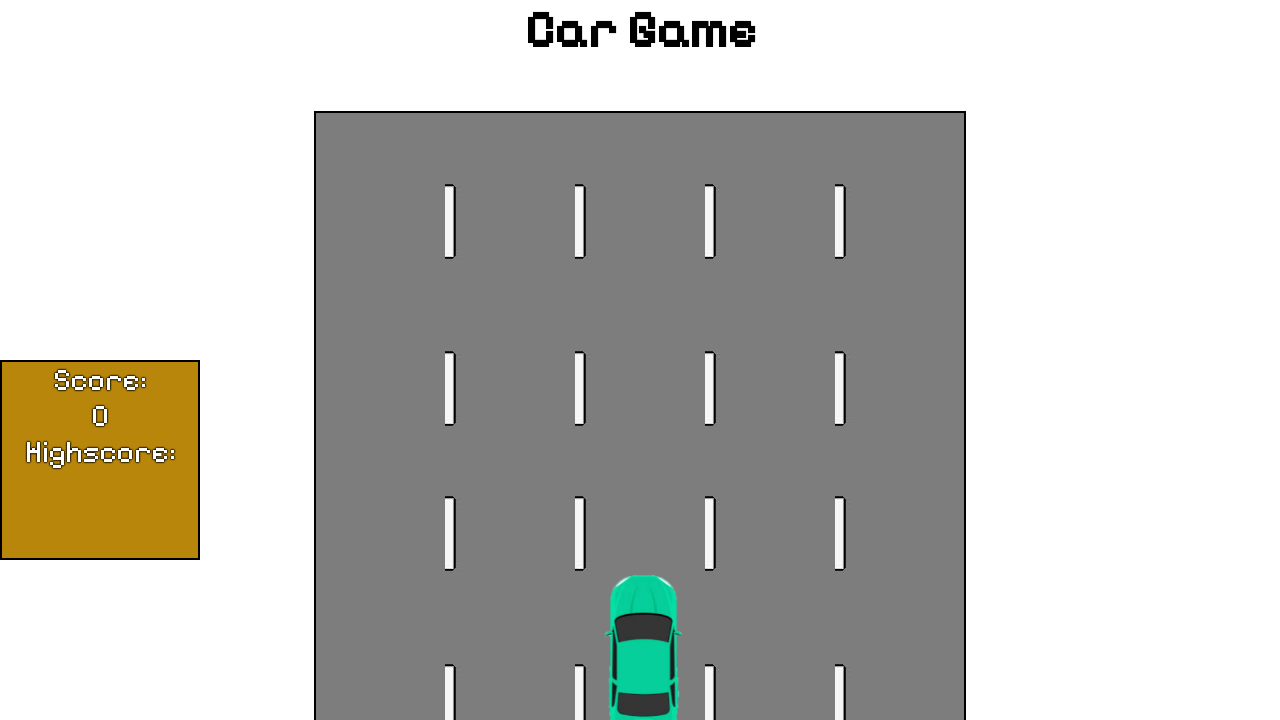

Retrieved car image source: img/auto3.png
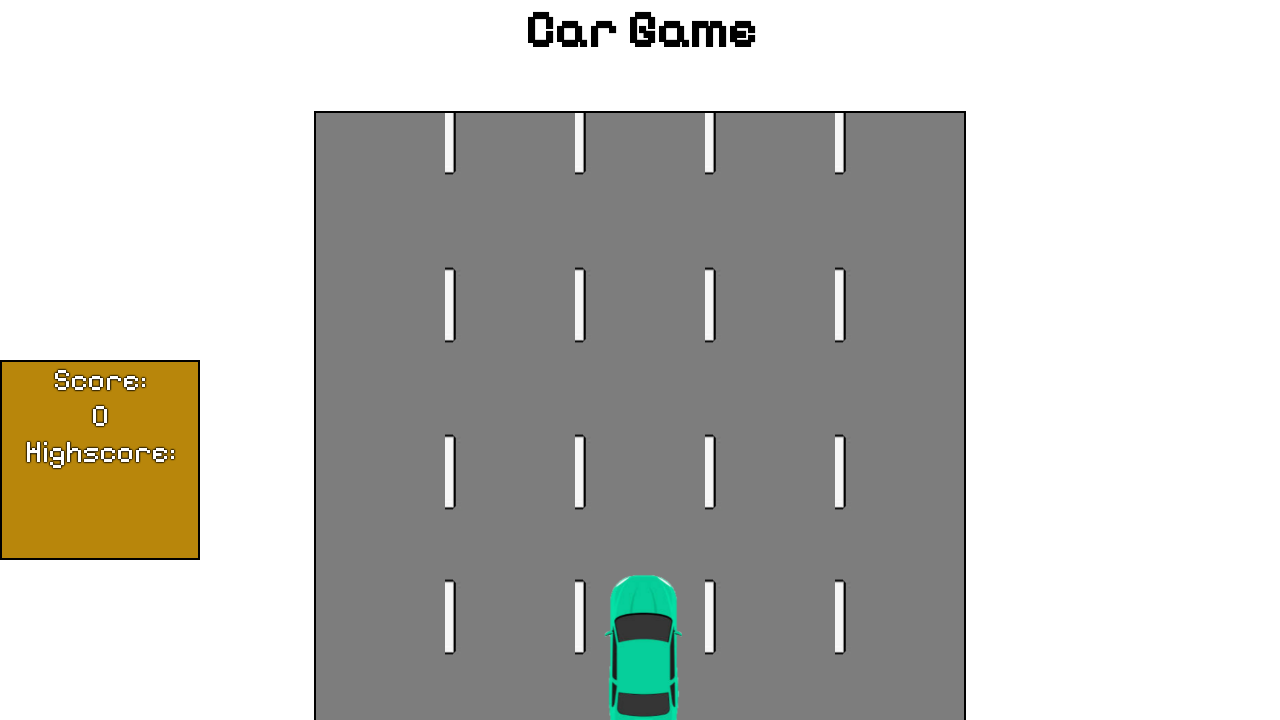

Verified that the selected car is the green car (auto3.png)
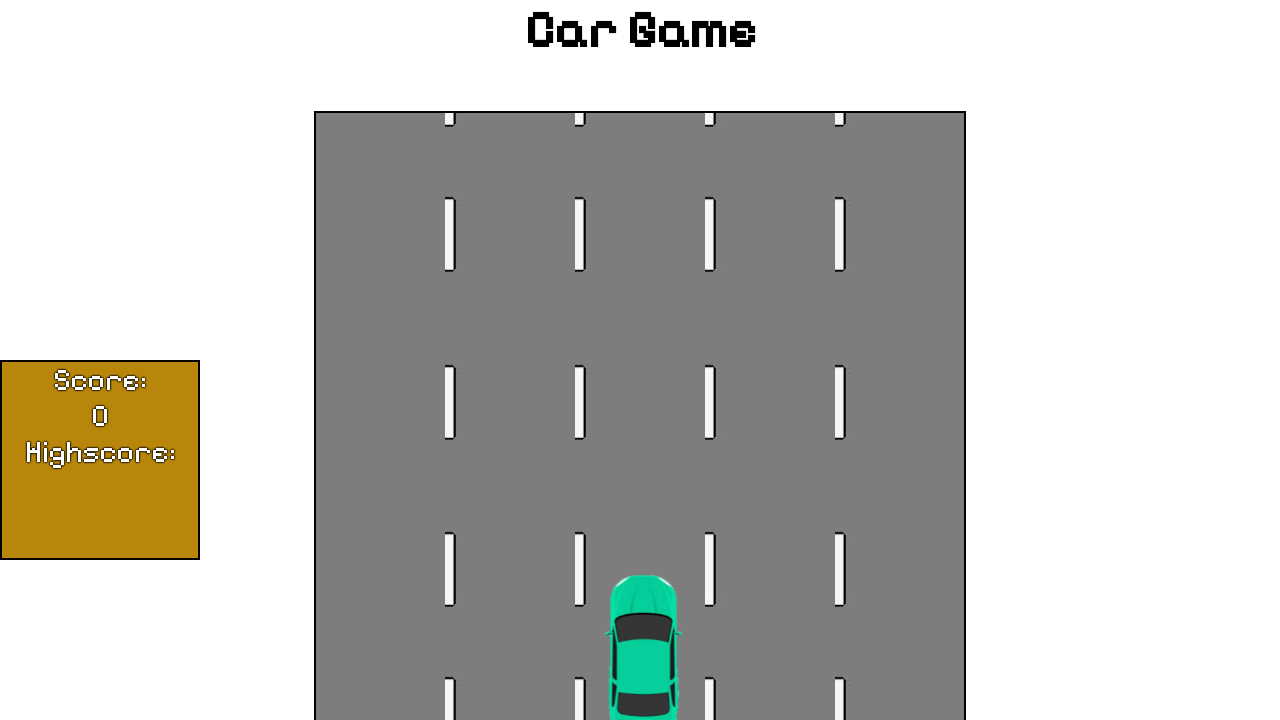

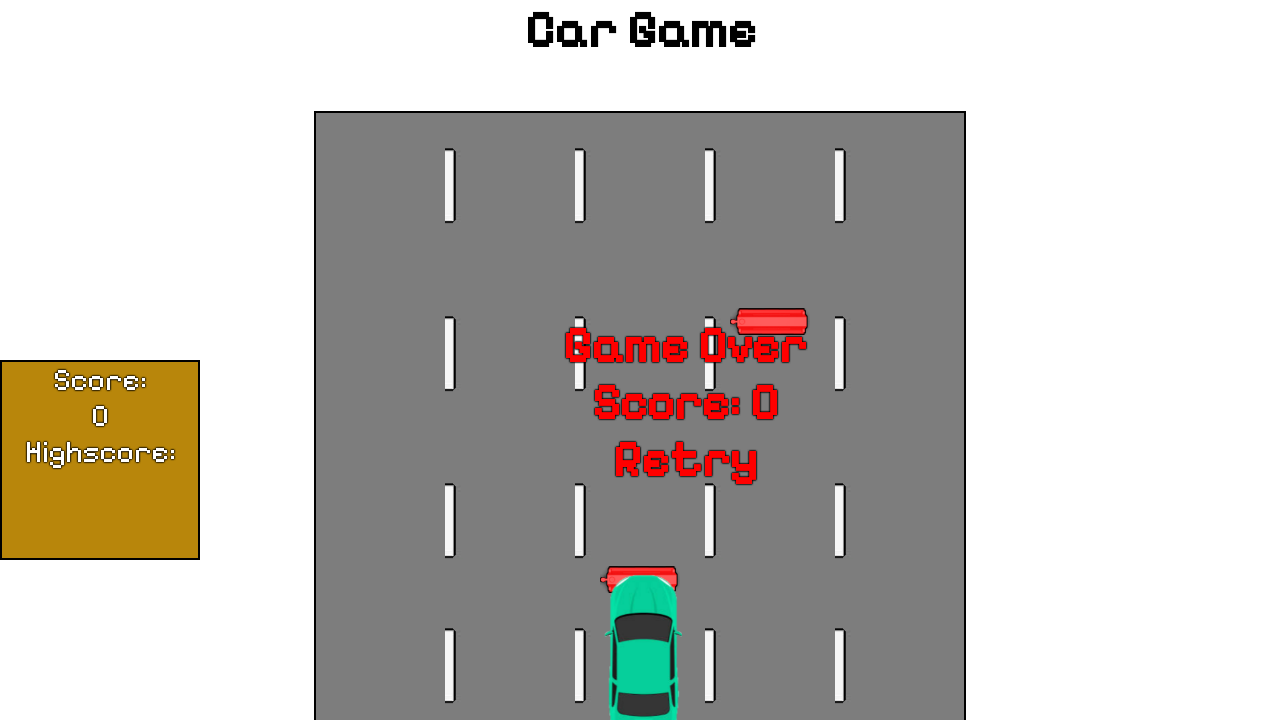